Tests a registration form by filling in personal information fields (name, email, phone, country) and submitting the form, then verifies successful registration by checking for a congratulations message.

Starting URL: http://suninjuly.github.io/registration1.html

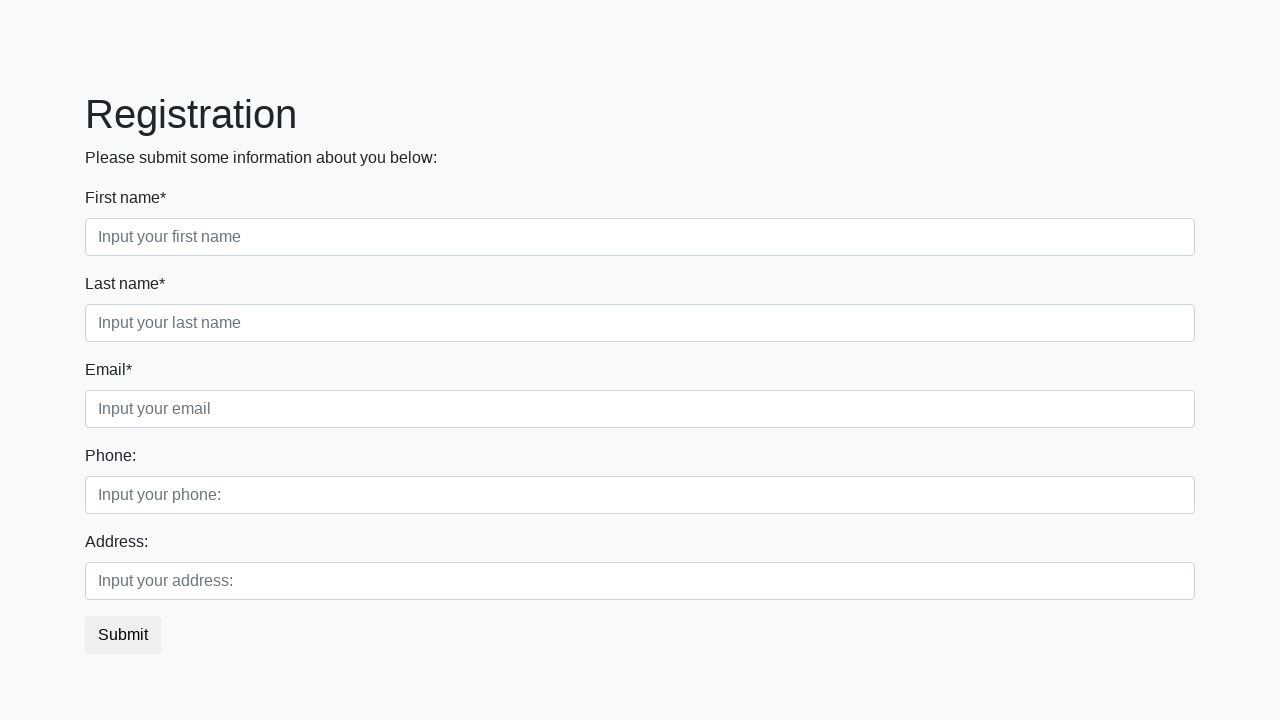

Filled first name field with 'Andrey' on .first_block .first
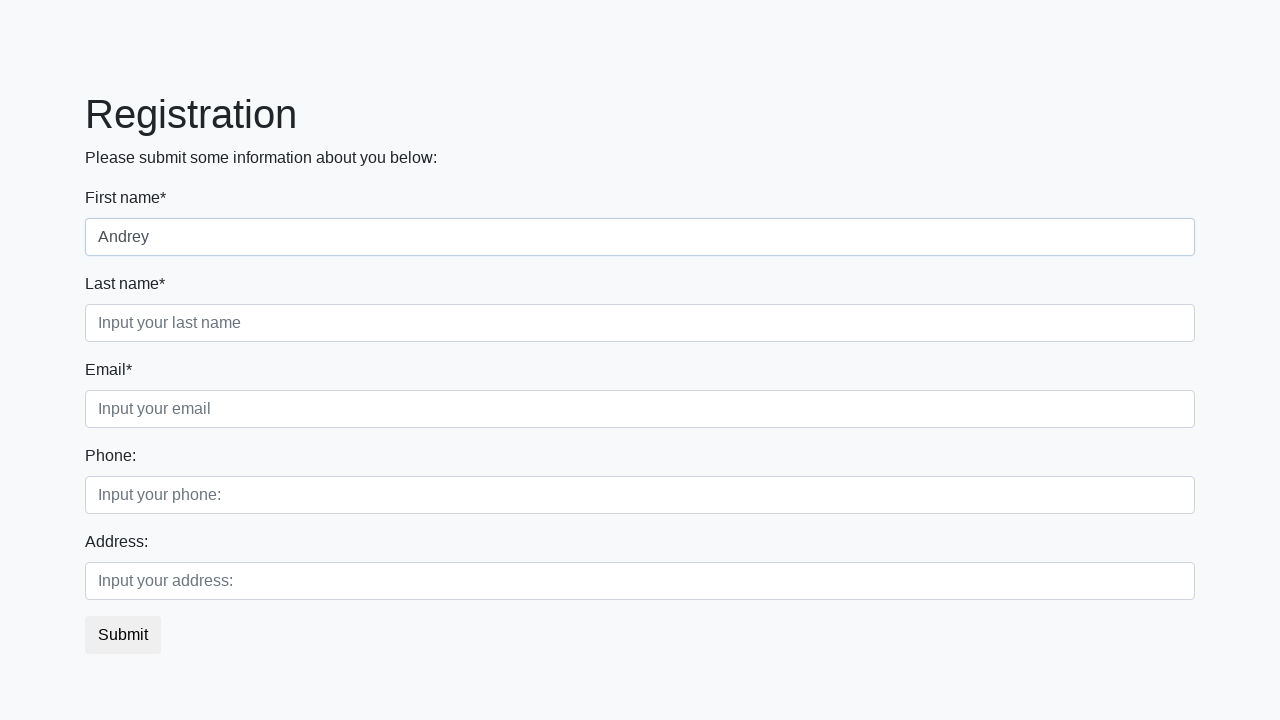

Filled last name field with 'Dubodelov' on .first_block .second
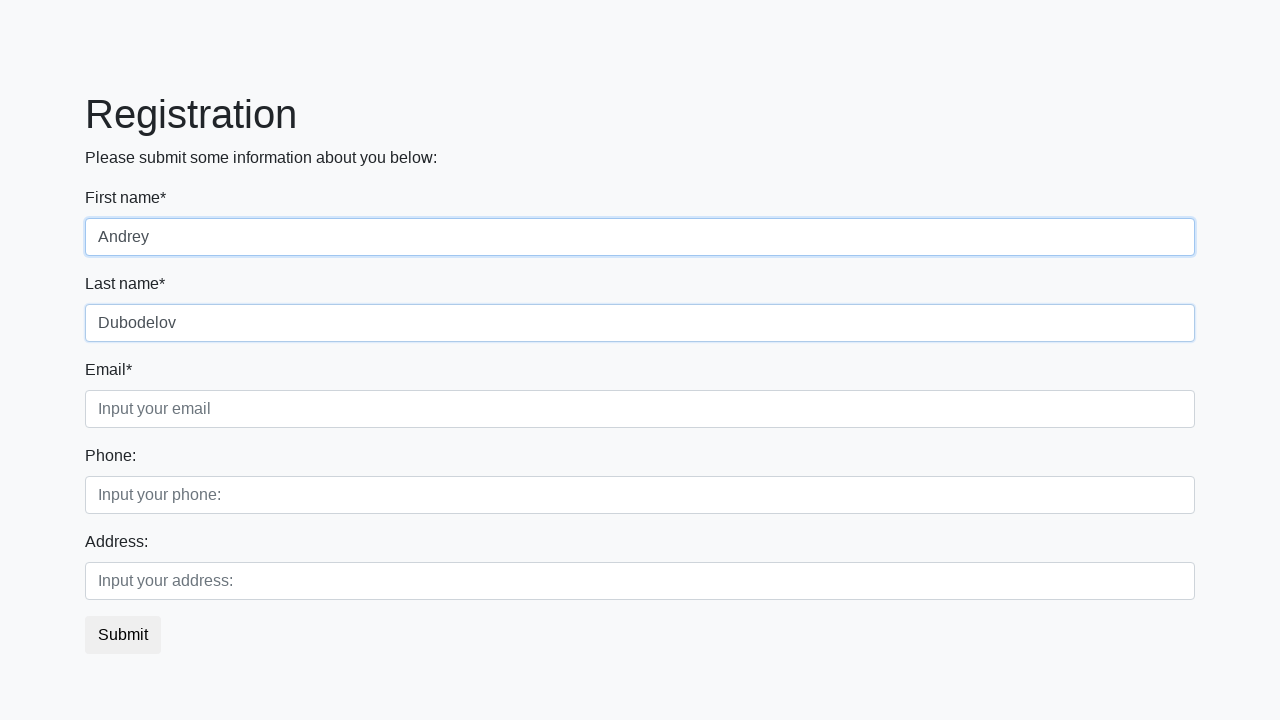

Filled email field with 'Smolensk@mail.ru' on .first_block .third
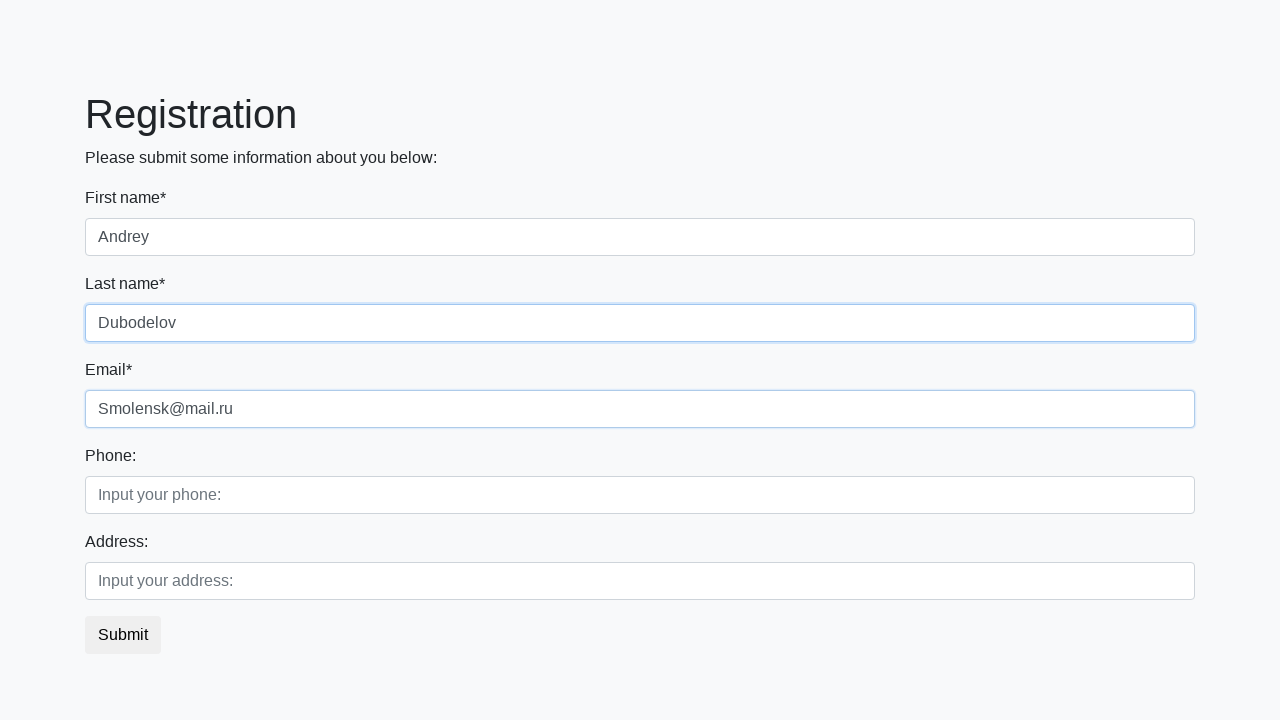

Filled phone number field with '+79999999999' on .second_block .first
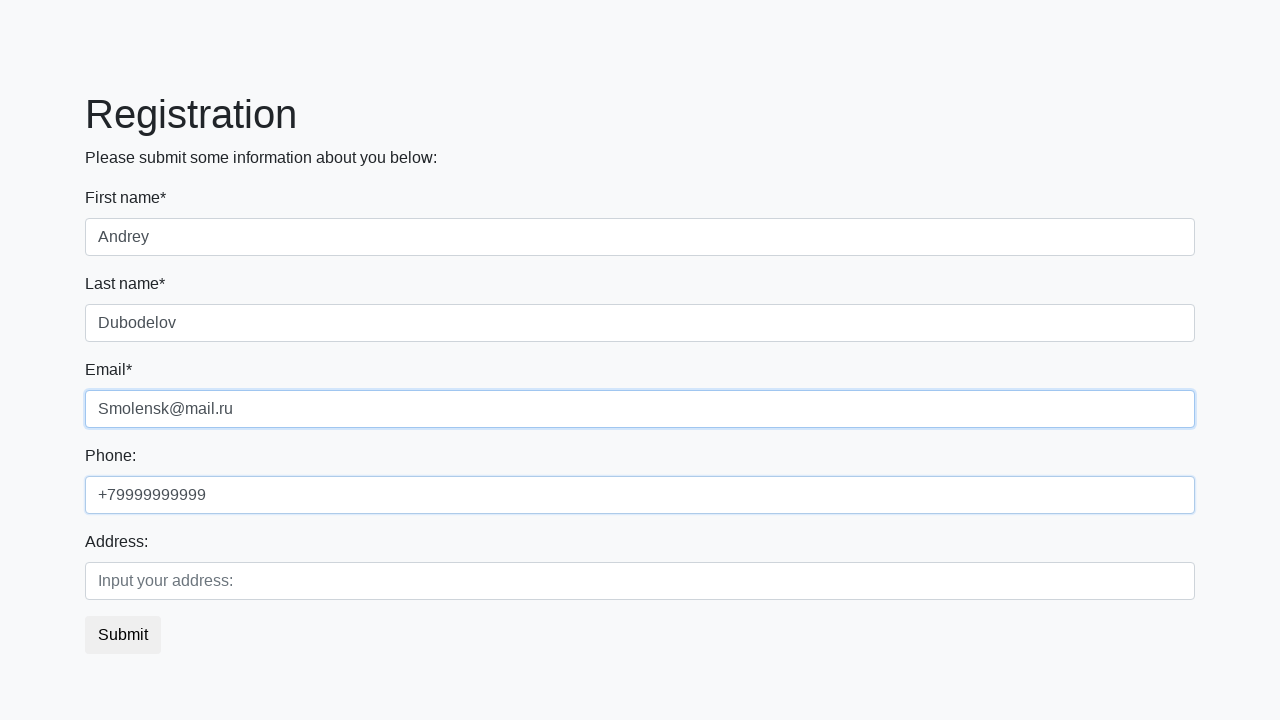

Filled country field with 'Russia' on .second_block .second
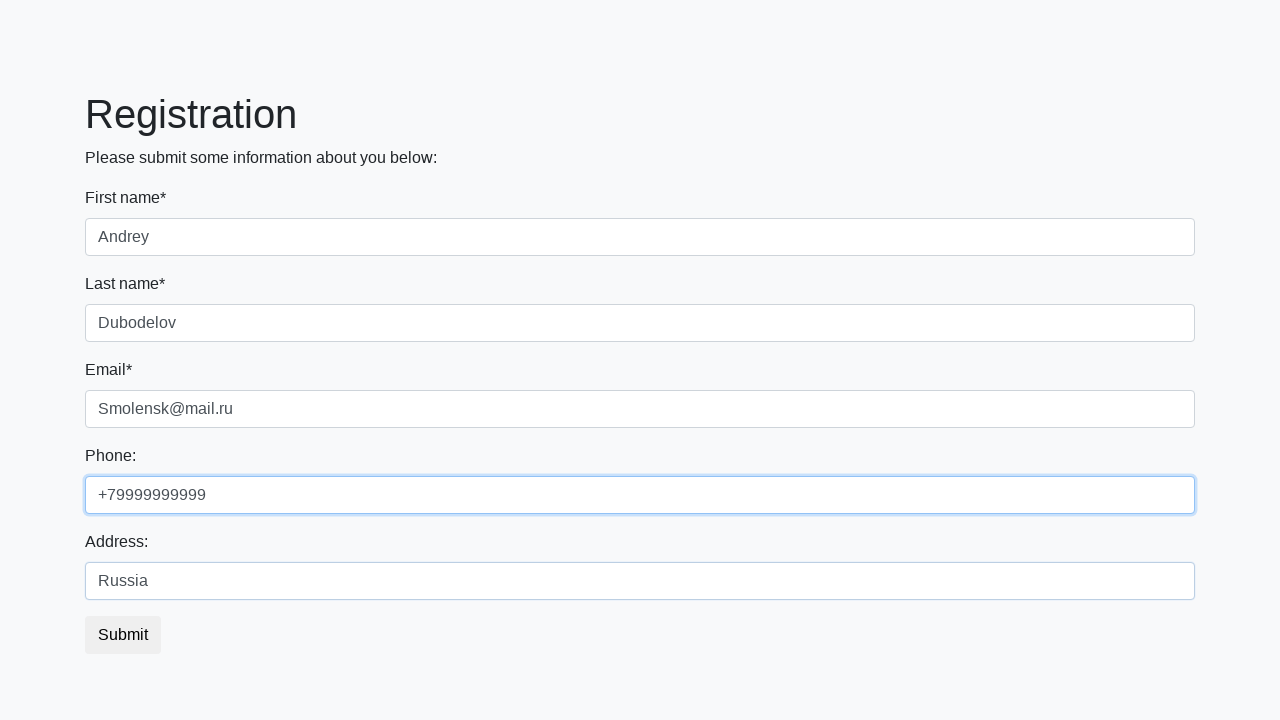

Clicked submit button to register at (123, 635) on button.btn
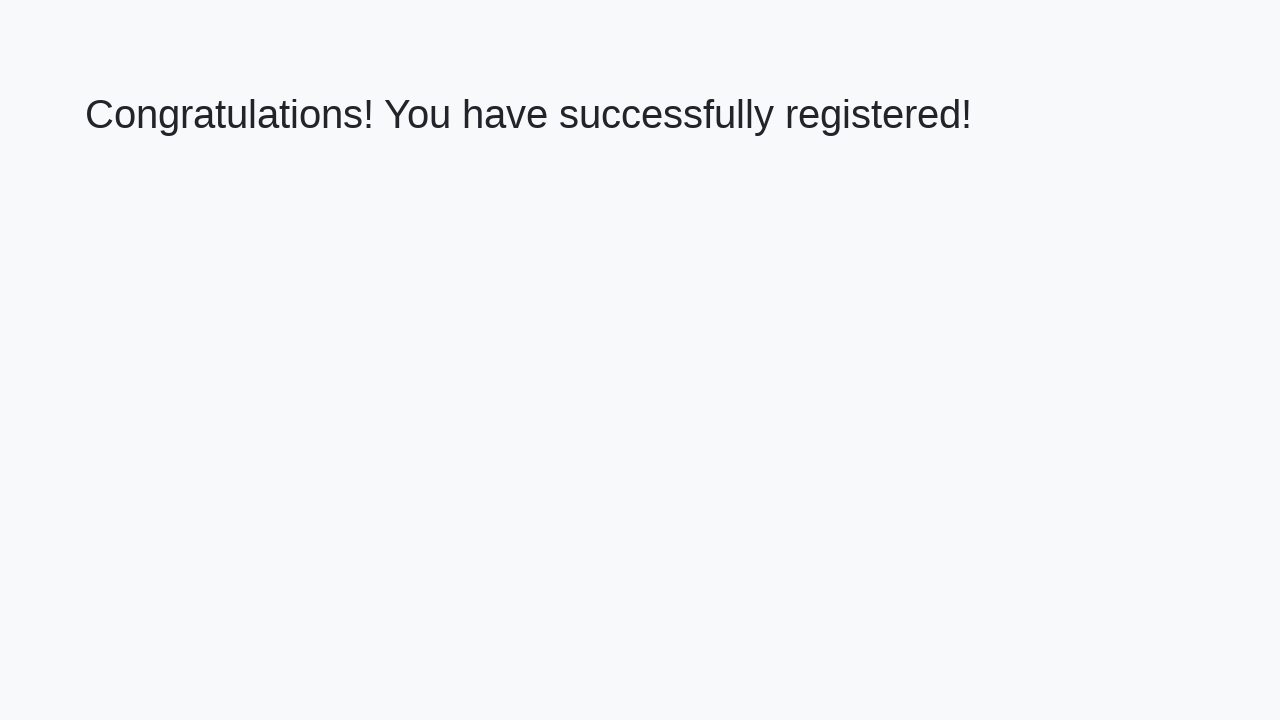

Success message element loaded
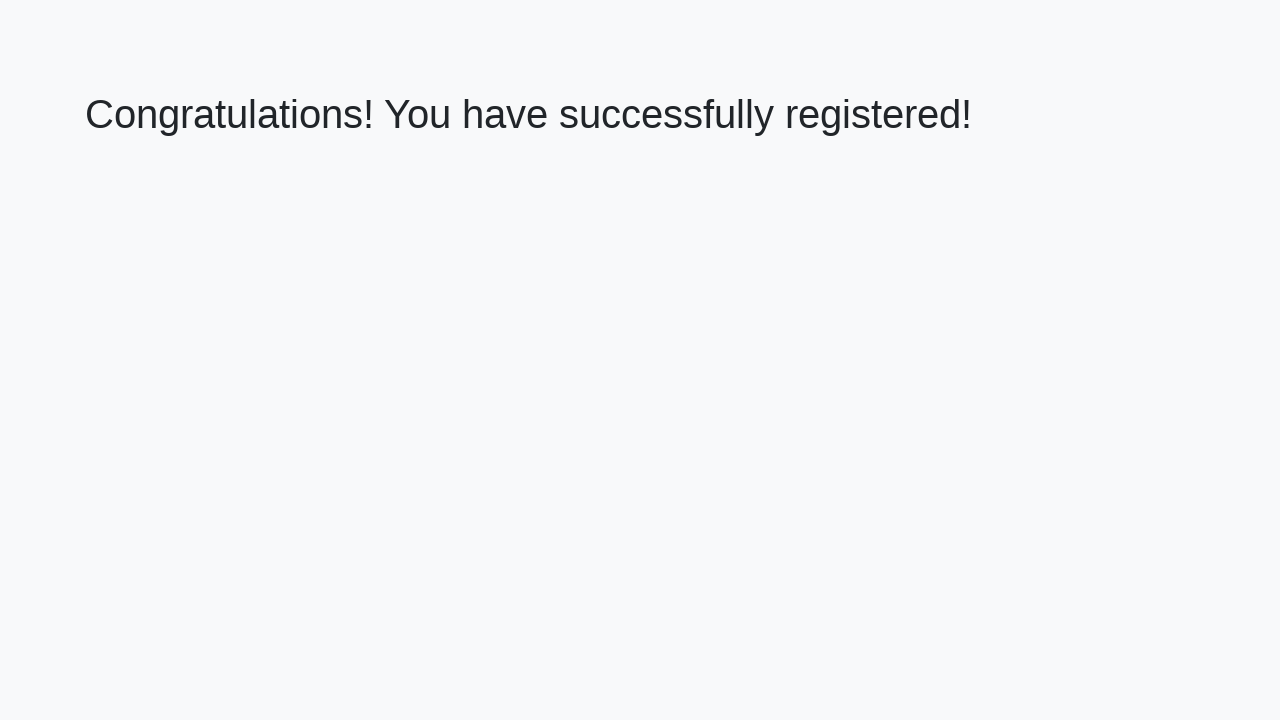

Retrieved success message: 'Congratulations! You have successfully registered!'
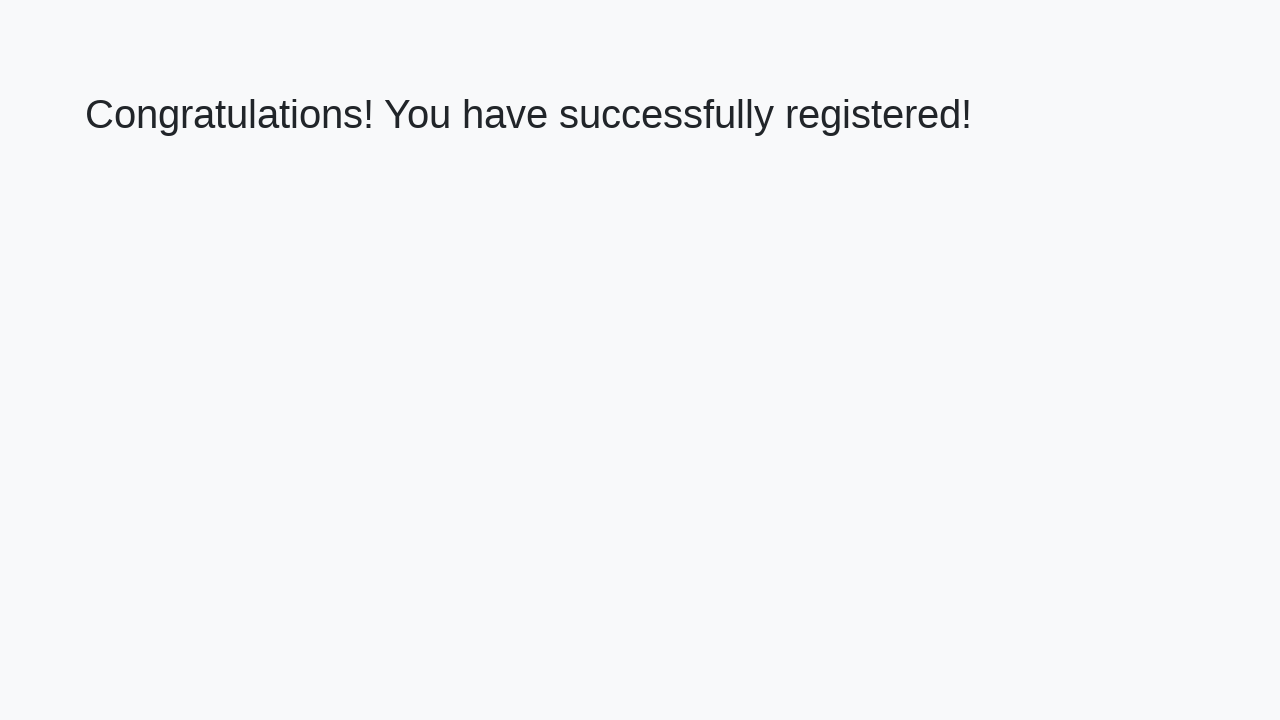

Verified congratulations message matches expected text
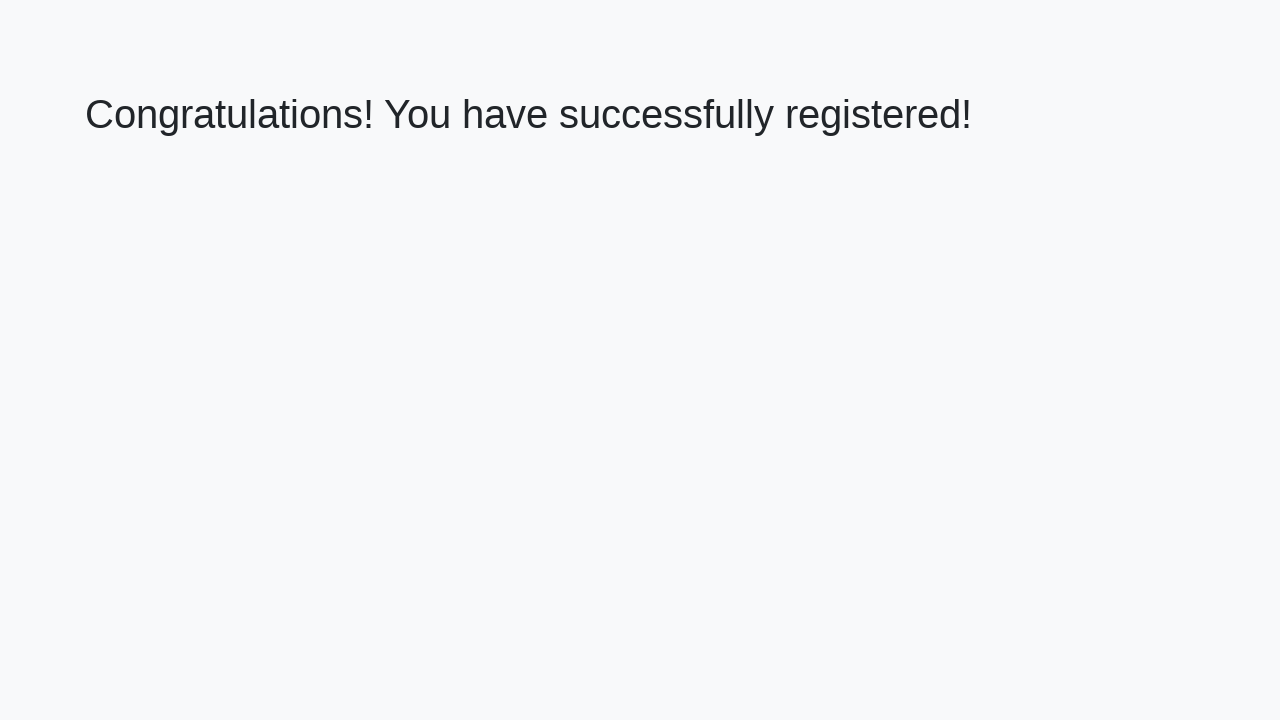

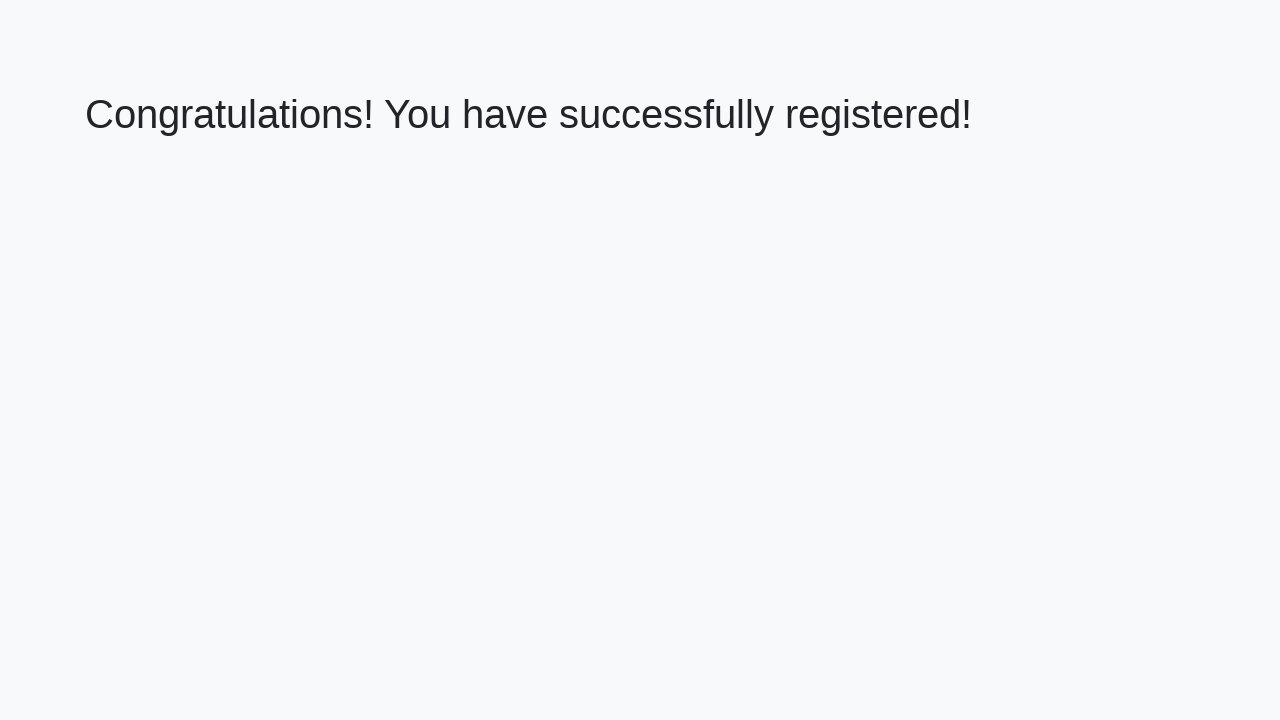